Tests JavaScript alert popup by clicking button to trigger alert, reading its text, and accepting it

Starting URL: https://demoqa.com/alerts

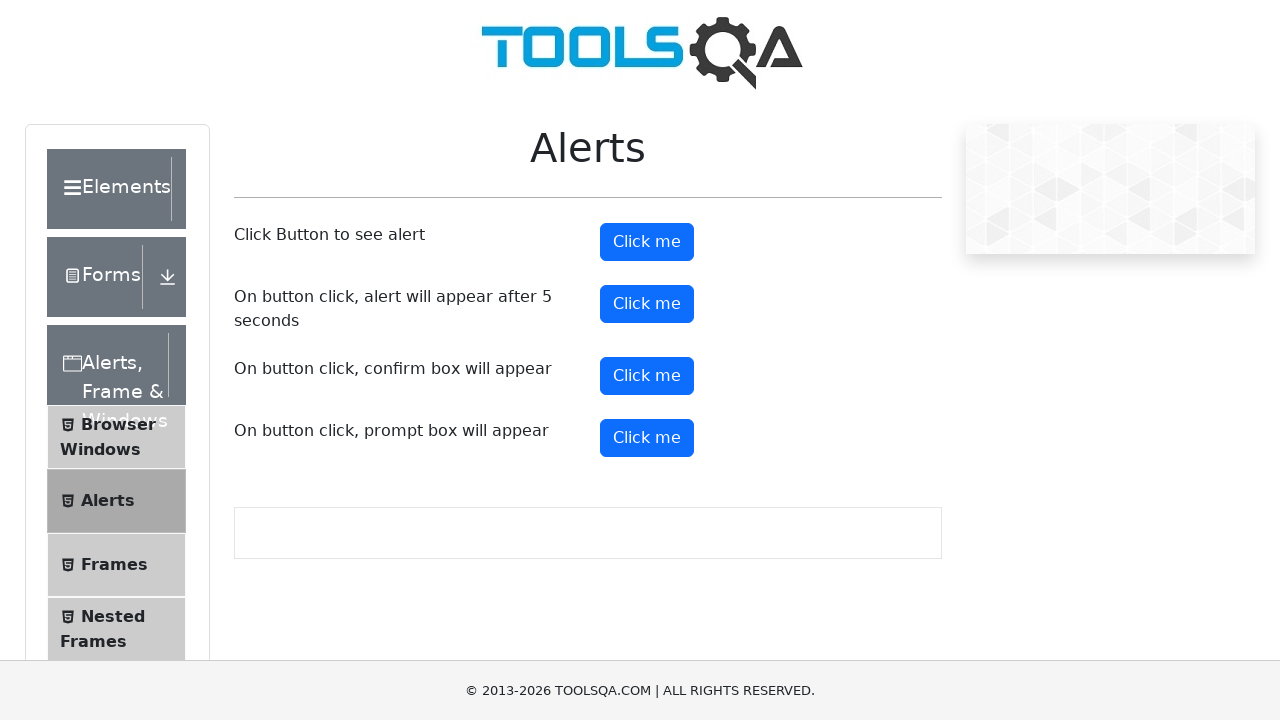

Clicked alert button to trigger JavaScript alert popup at (647, 242) on #alertButton
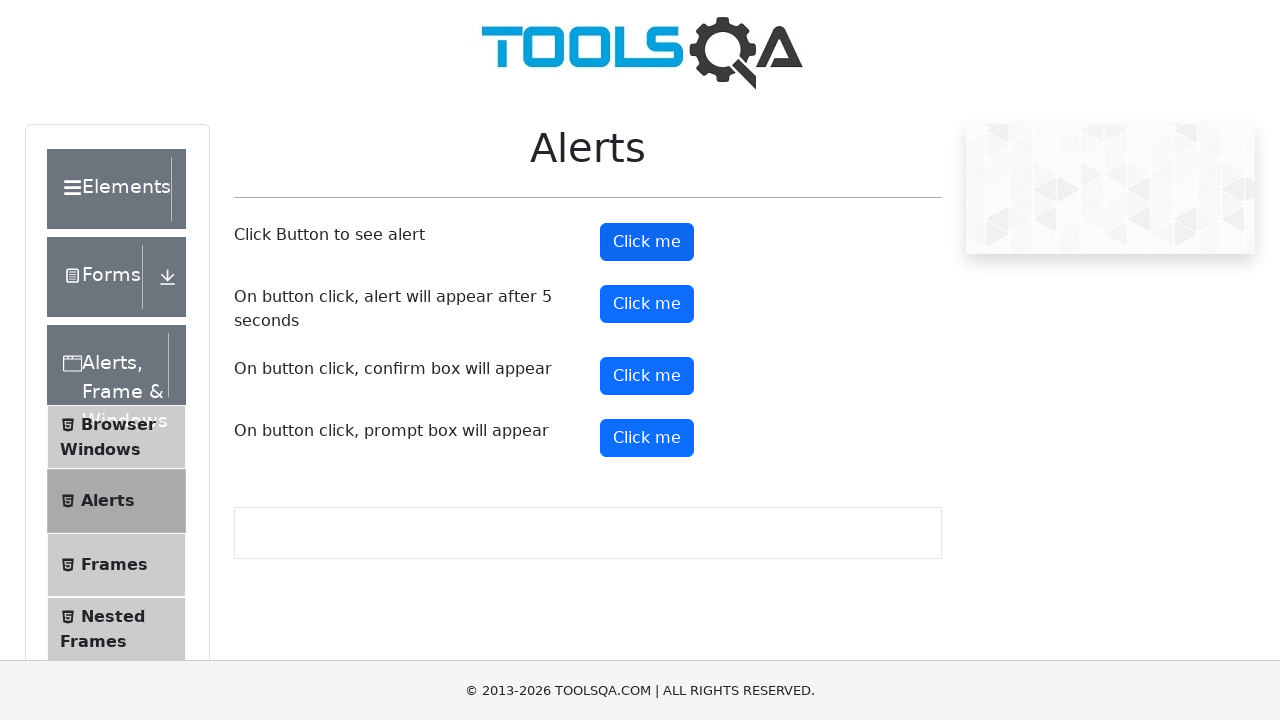

Set up dialog handler to accept alert
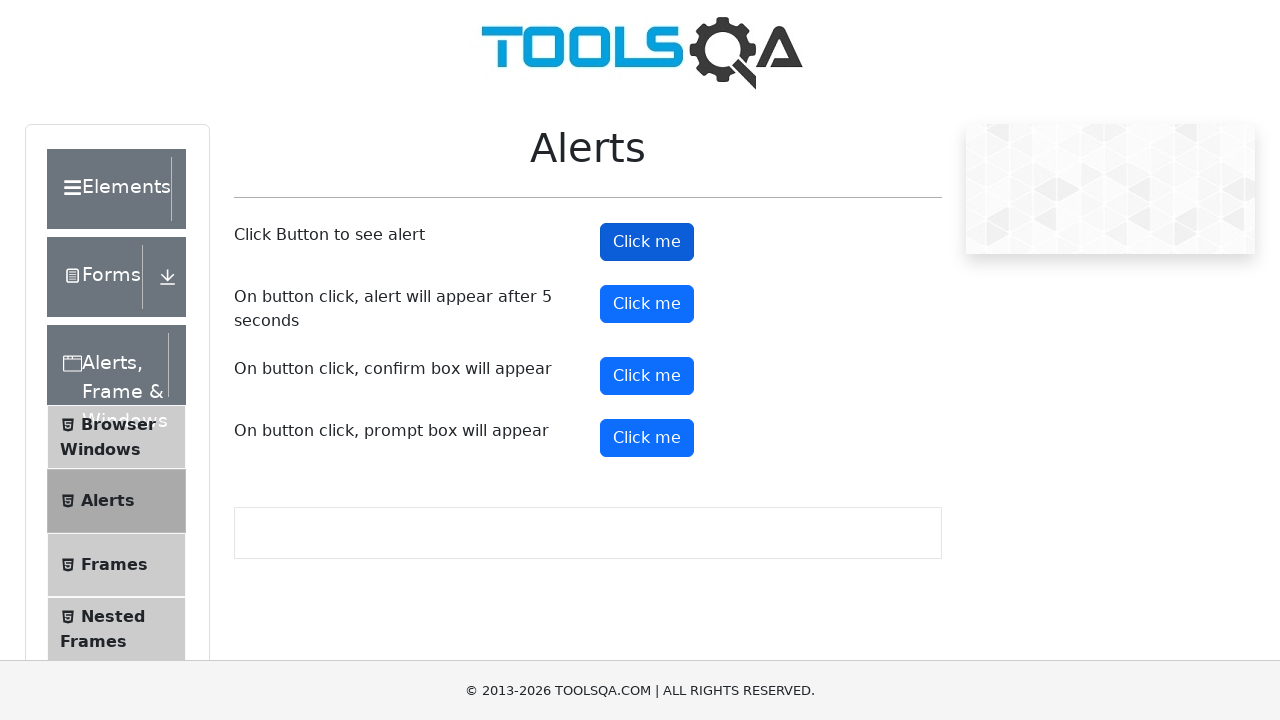

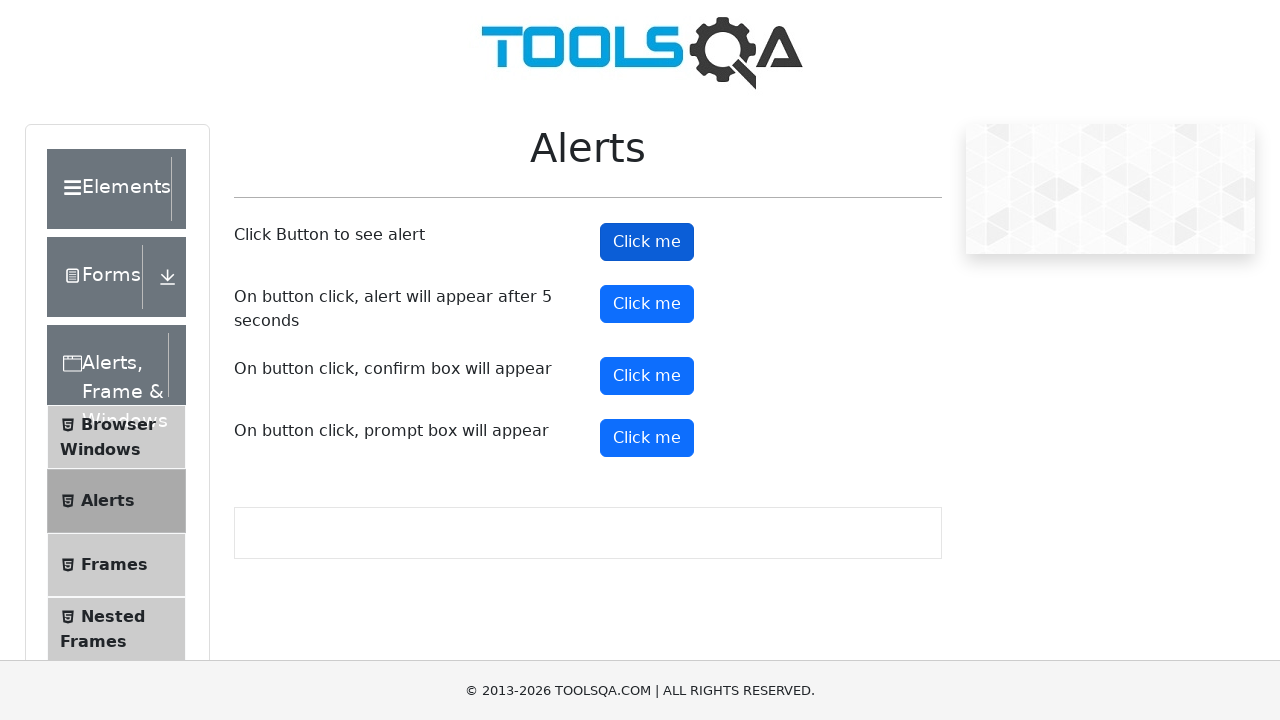